Tests button interactions including double-click and right-click (context click) actions on specific buttons.

Starting URL: https://demoqa.com/buttons

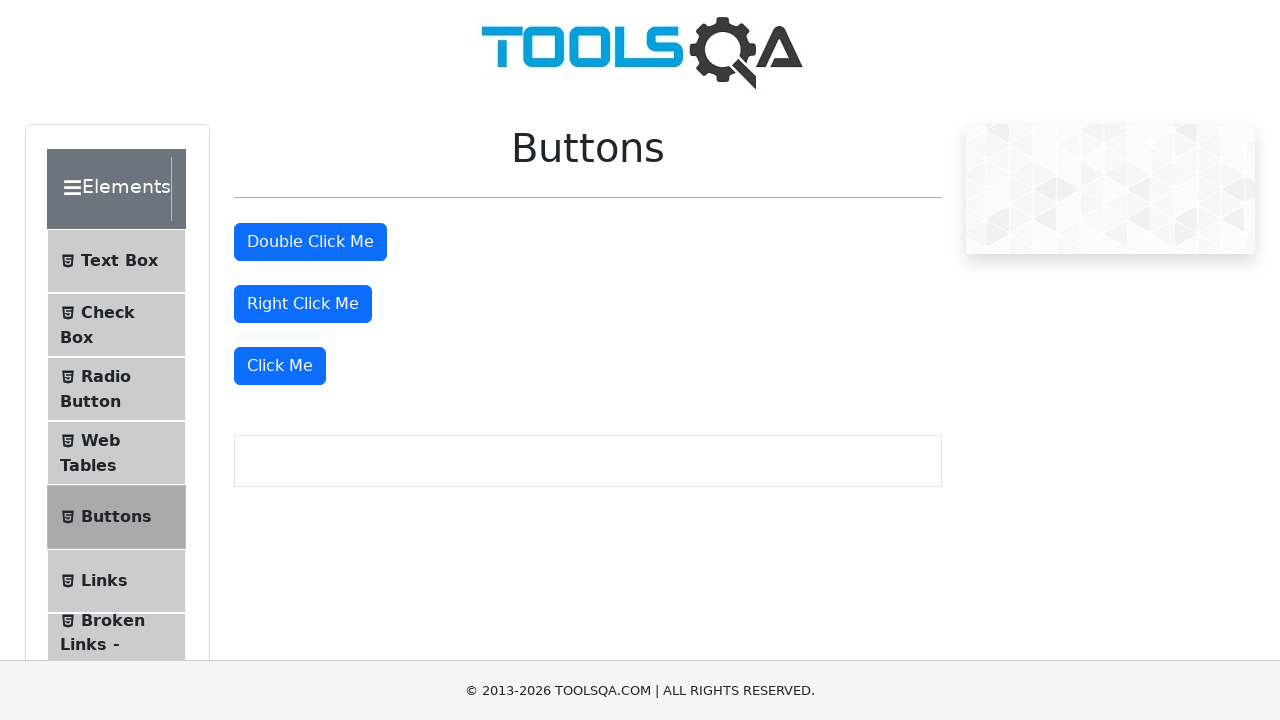

Double-clicked the double click button at (310, 242) on #doubleClickBtn
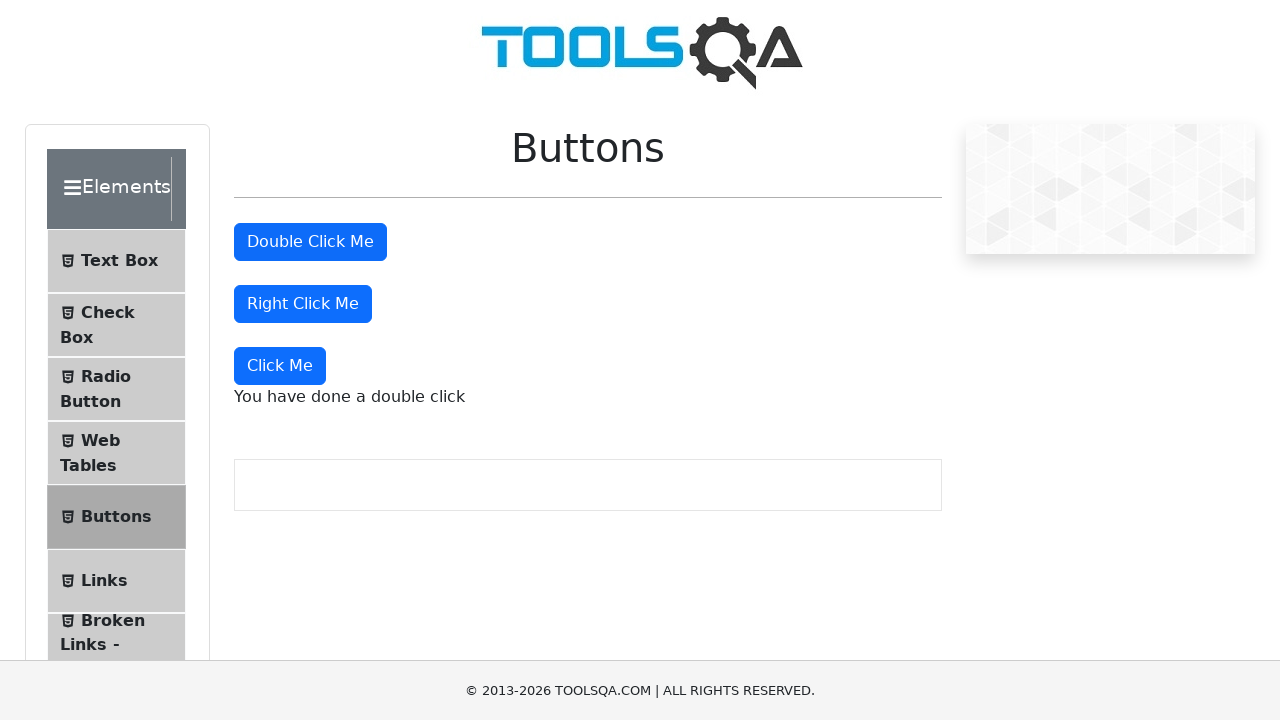

Right-clicked the right click button at (303, 304) on #rightClickBtn
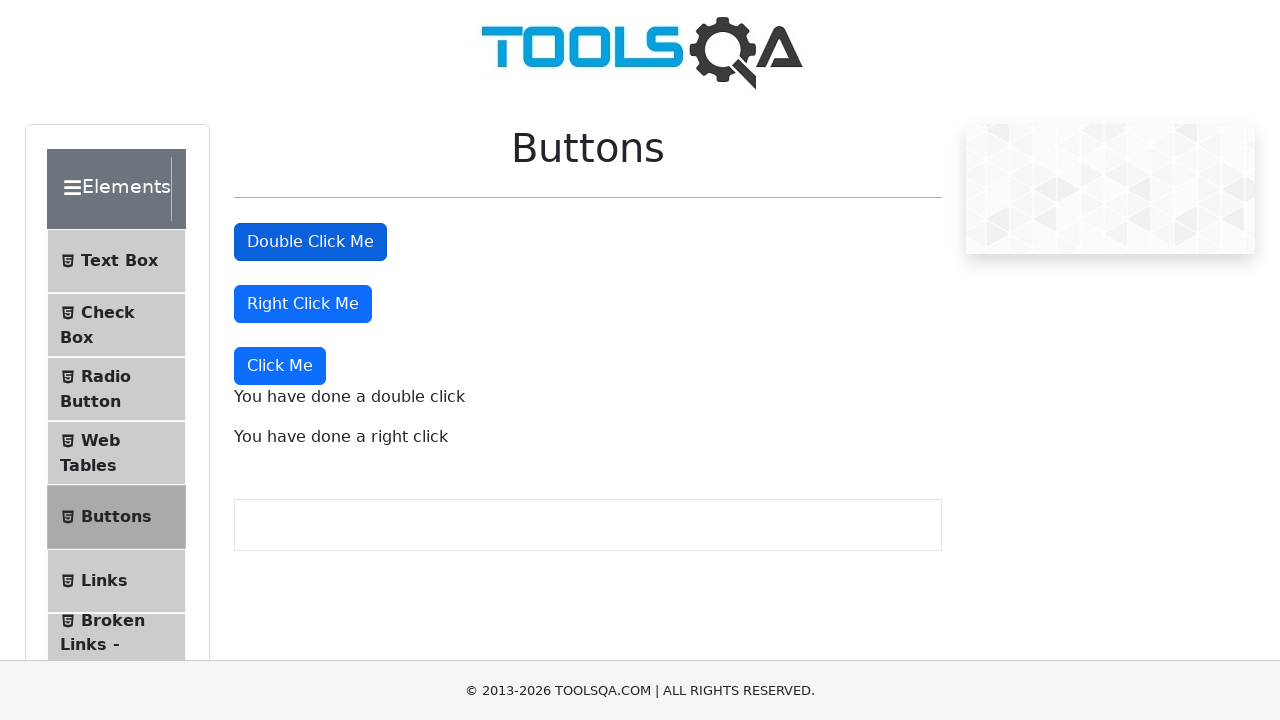

Double click message appeared
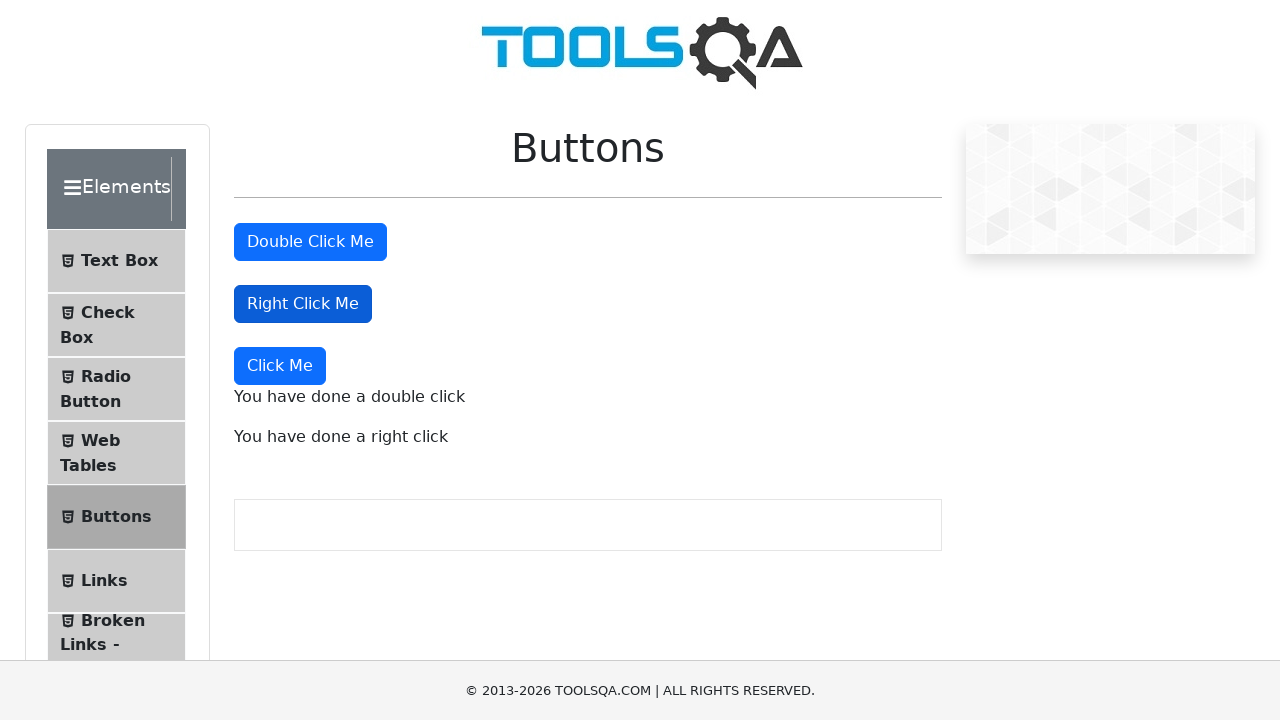

Right click message appeared
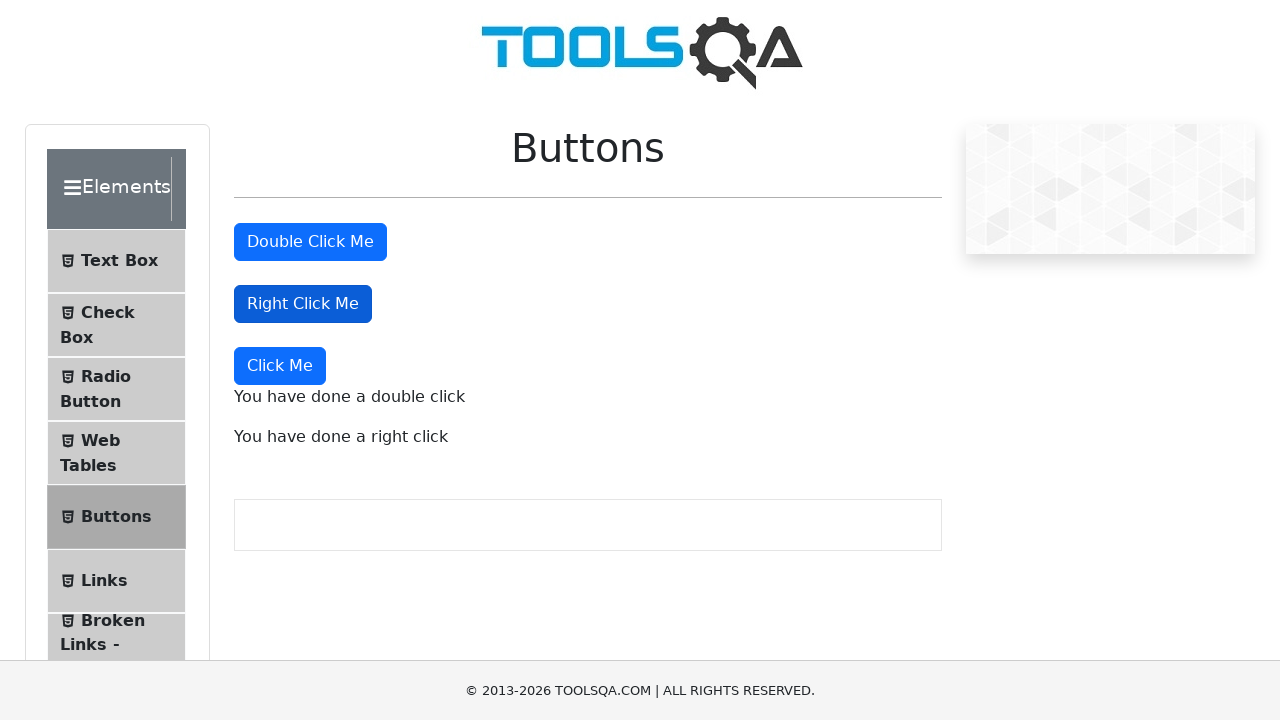

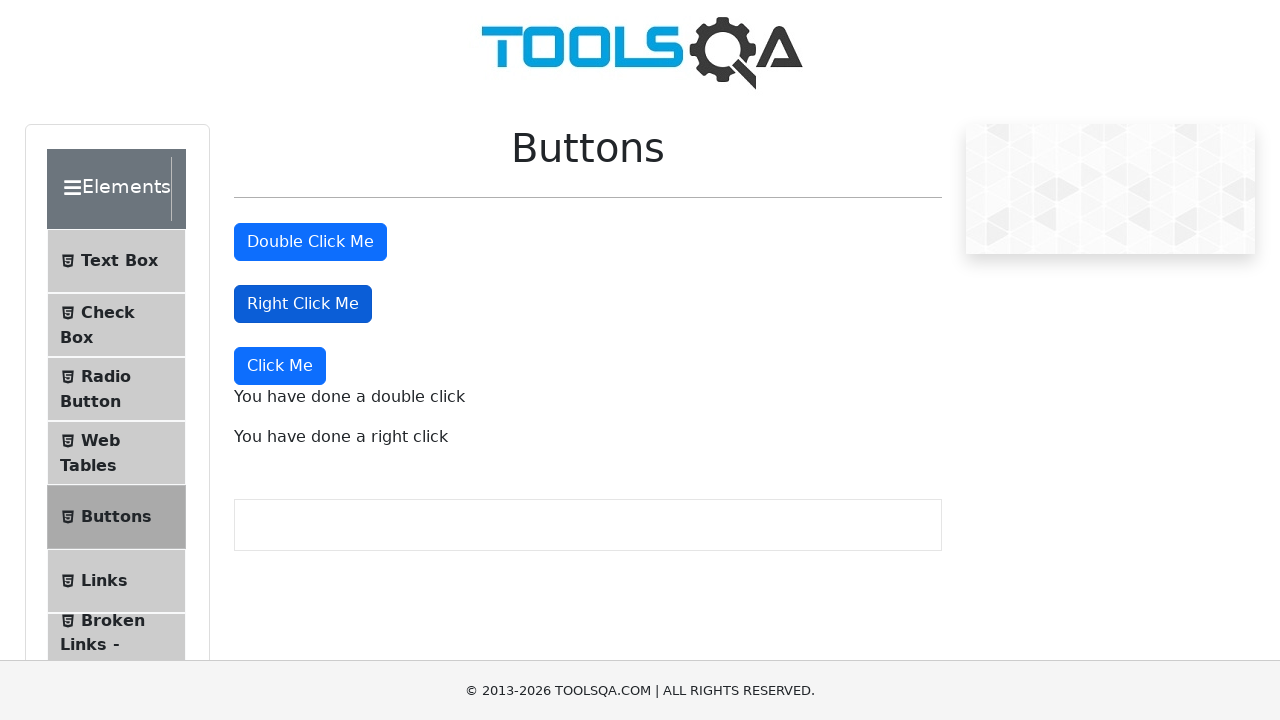